Retrieves a value from an element attribute, performs a mathematical calculation, and submits the result along with checkbox selections

Starting URL: http://suninjuly.github.io/get_attribute.html

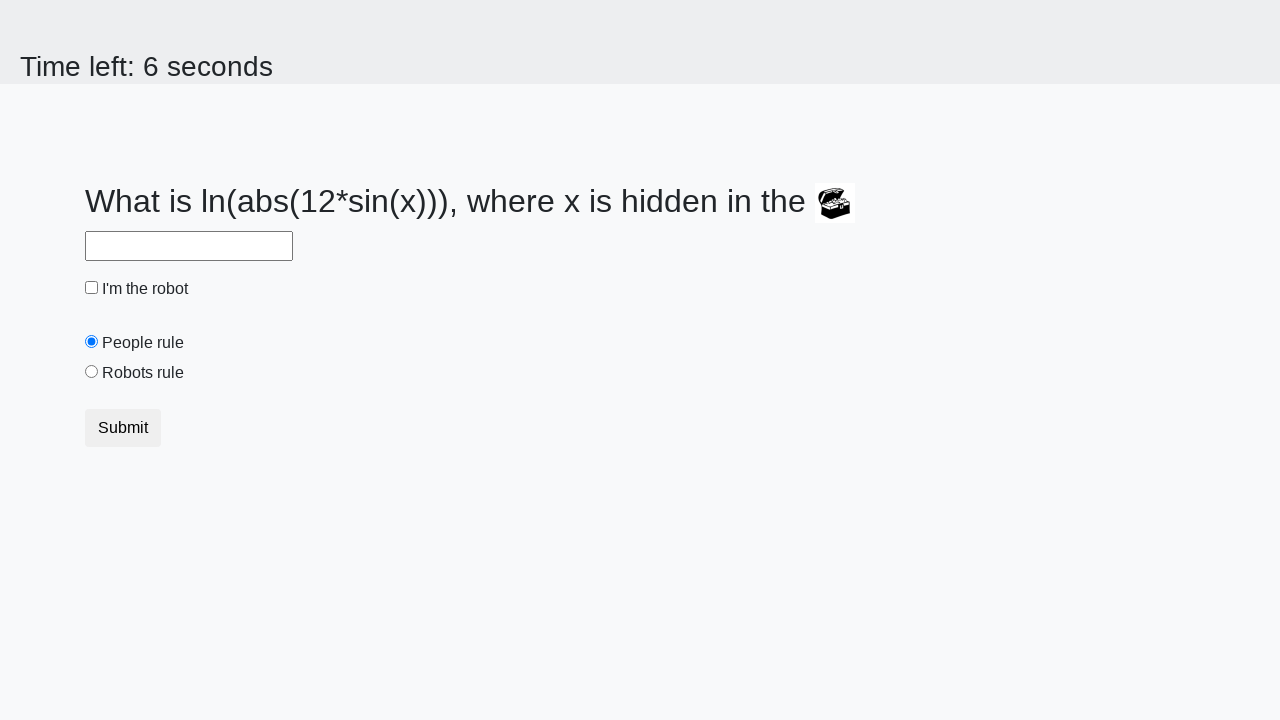

Located treasure element
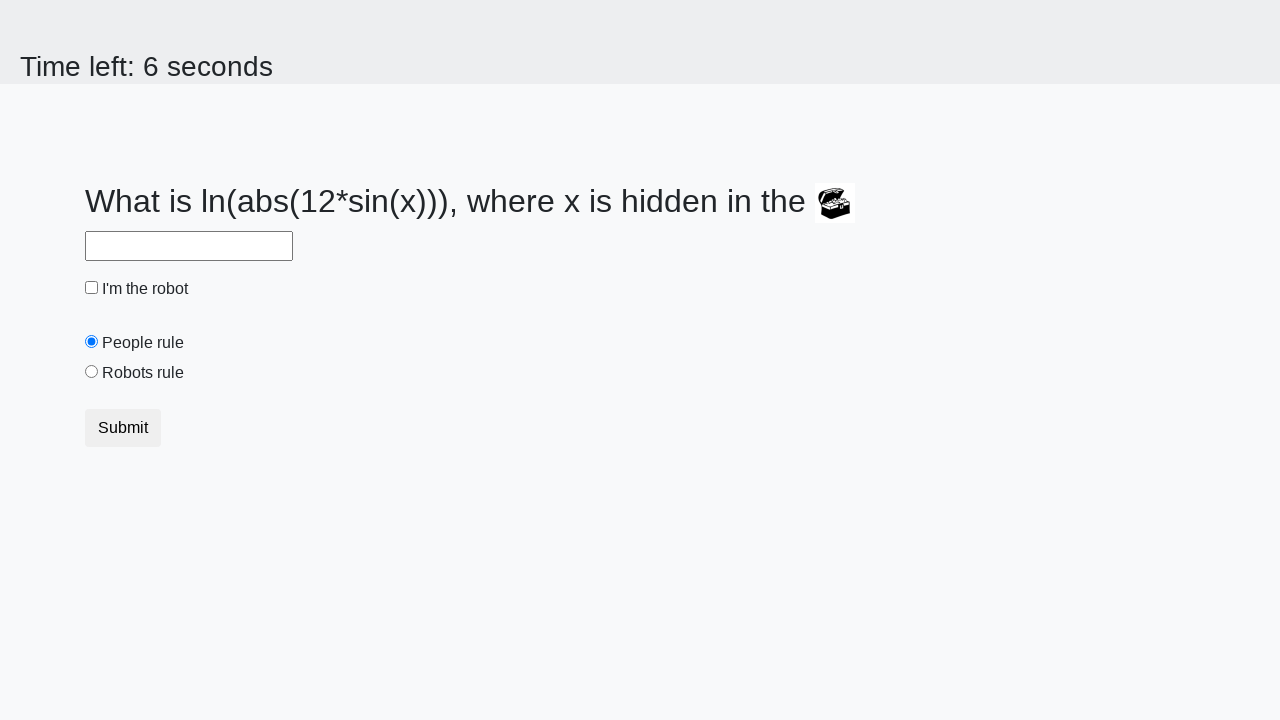

Retrieved valuex attribute from treasure element
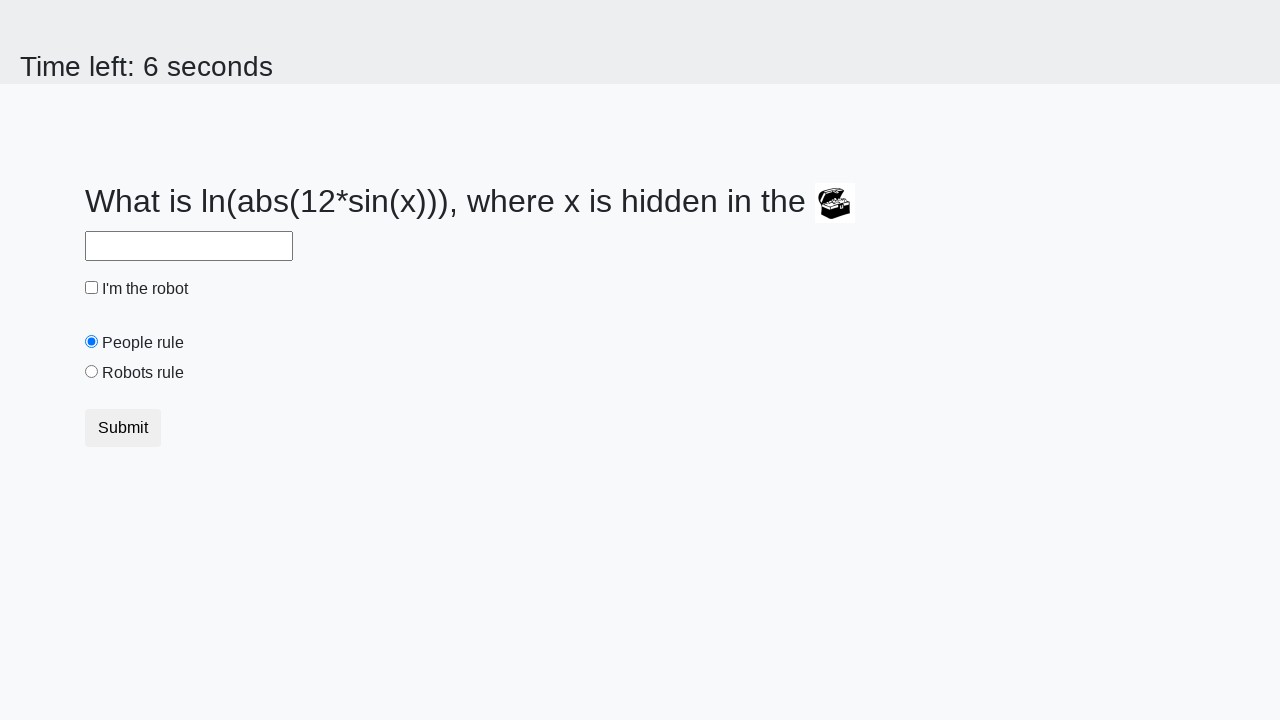

Calculated mathematical result using formula: log(abs(12*sin(47)))
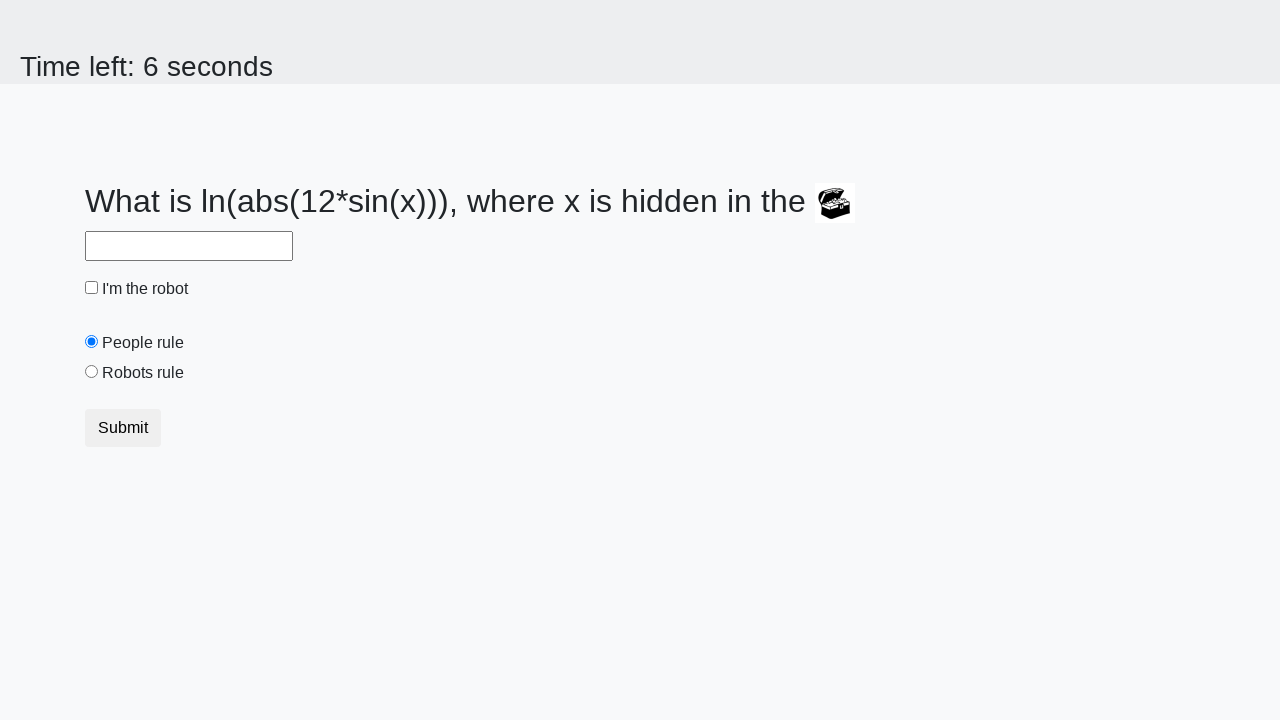

Filled input field with calculated value: 0.39398443866540417 on input >> nth=0
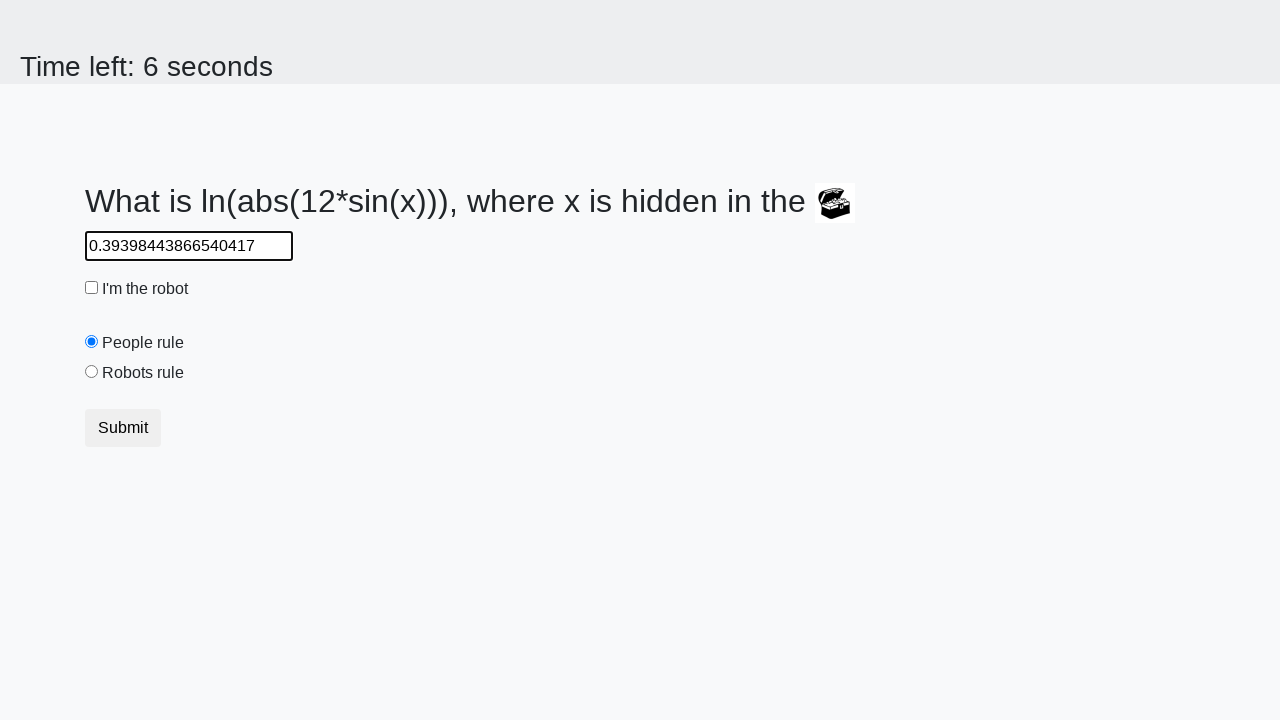

Clicked robot checkbox at (92, 288) on #robotCheckbox
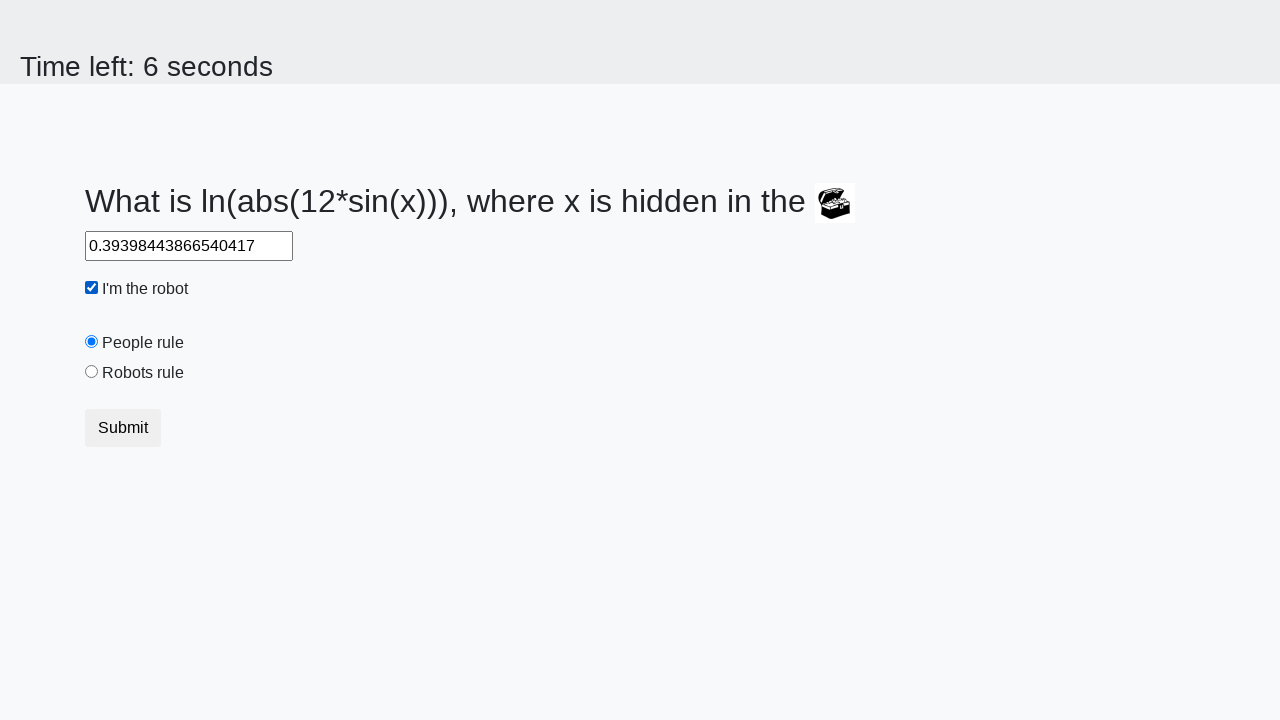

Clicked robots rule radio button at (92, 372) on #robotsRule
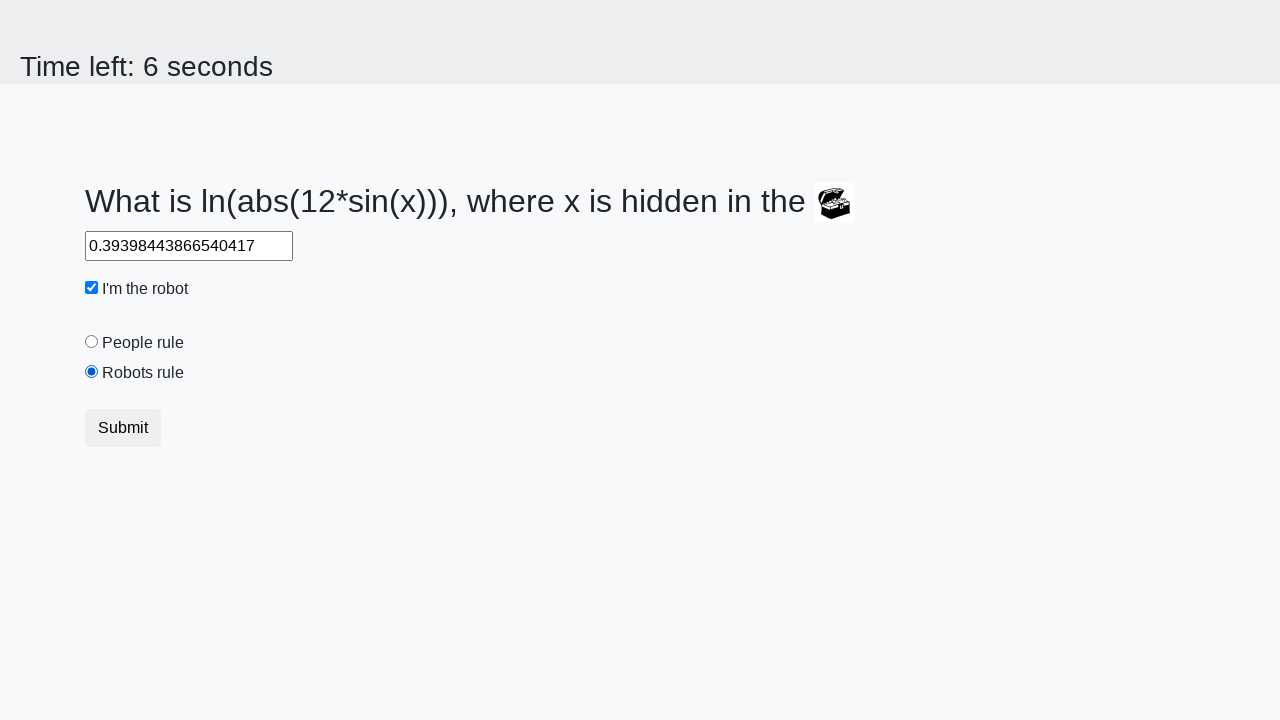

Clicked submit button to submit form at (123, 428) on button
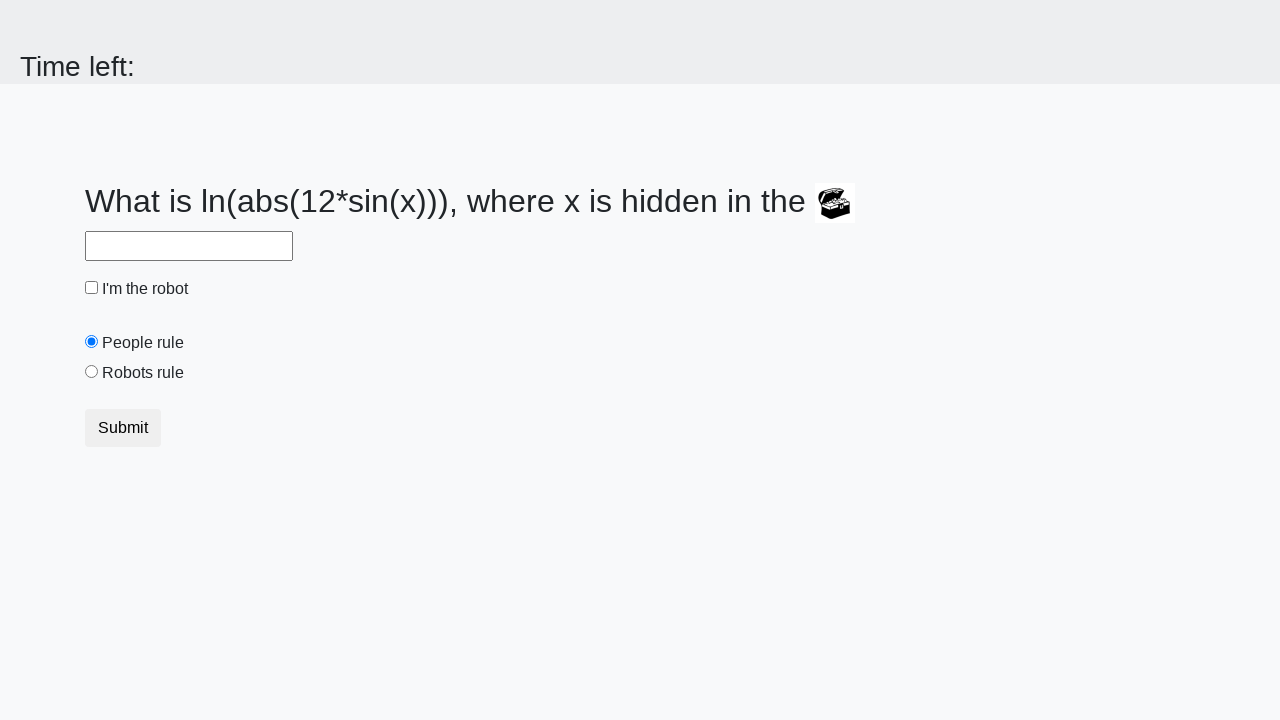

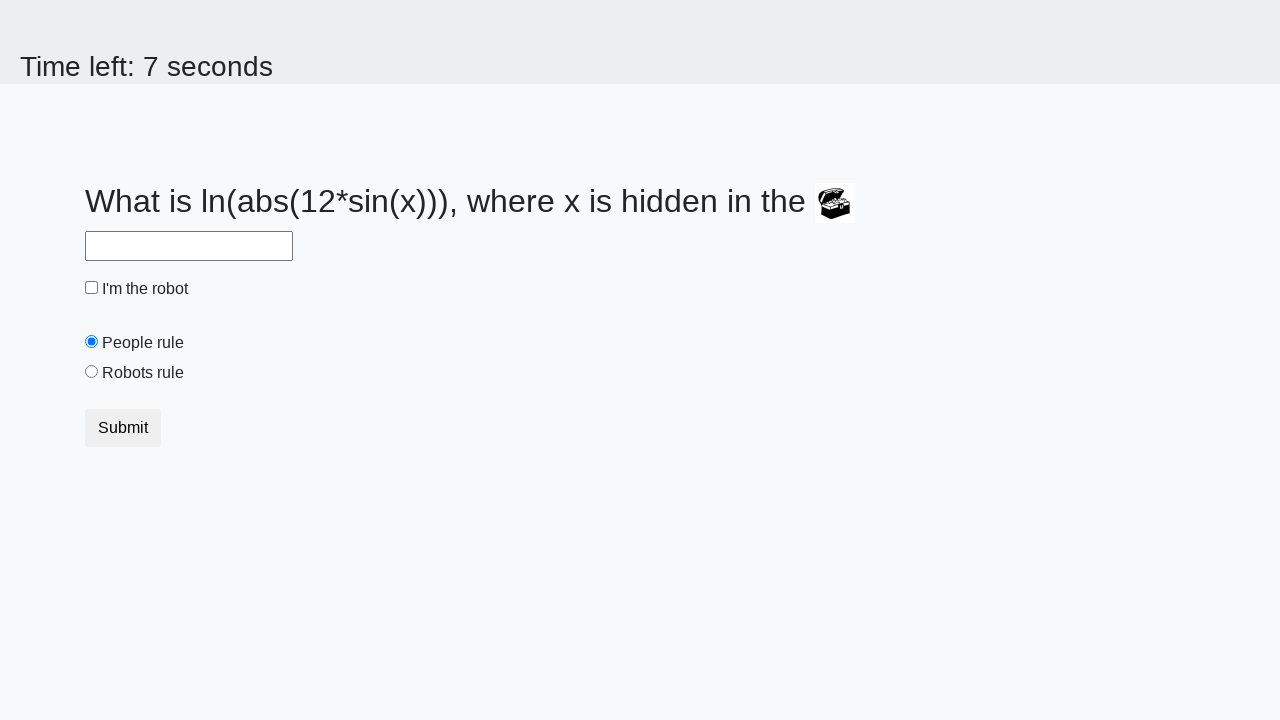